Tests the Training Support website by verifying the page title and clicking on the "about" link to navigate to the About page, then verifying the new page title.

Starting URL: https://v1.training-support.net

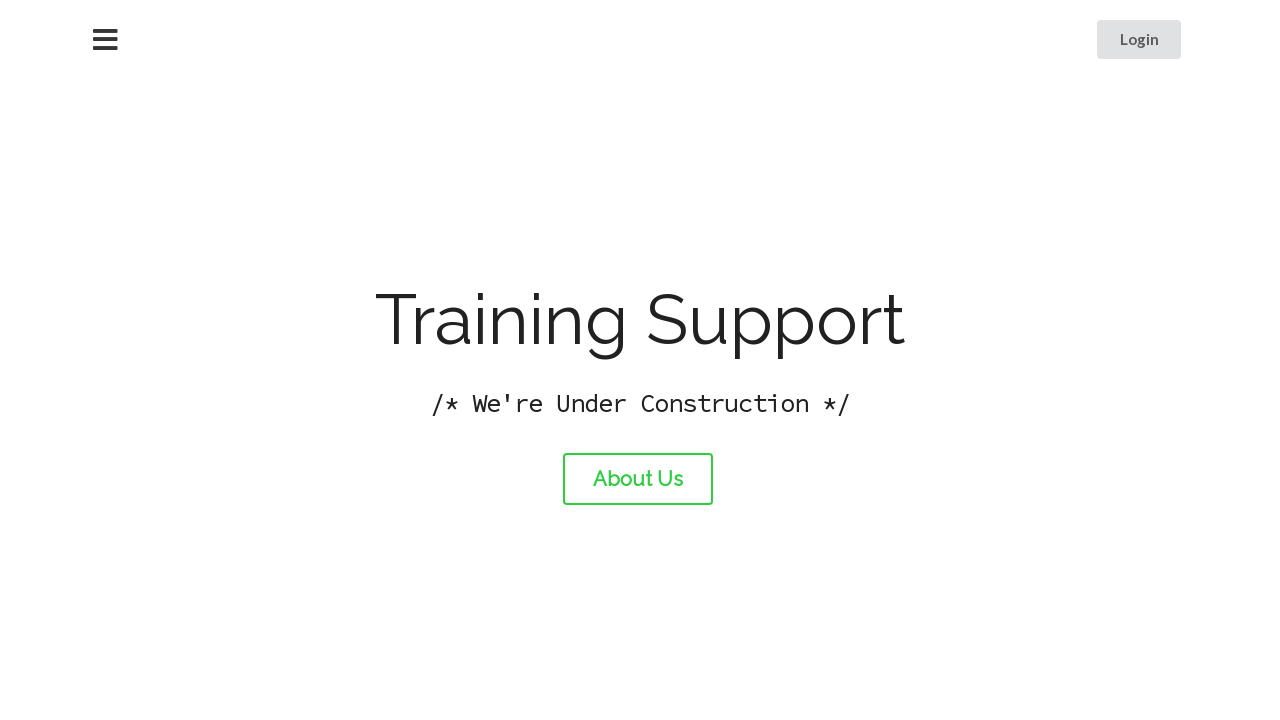

Verified initial page title is 'Training Support'
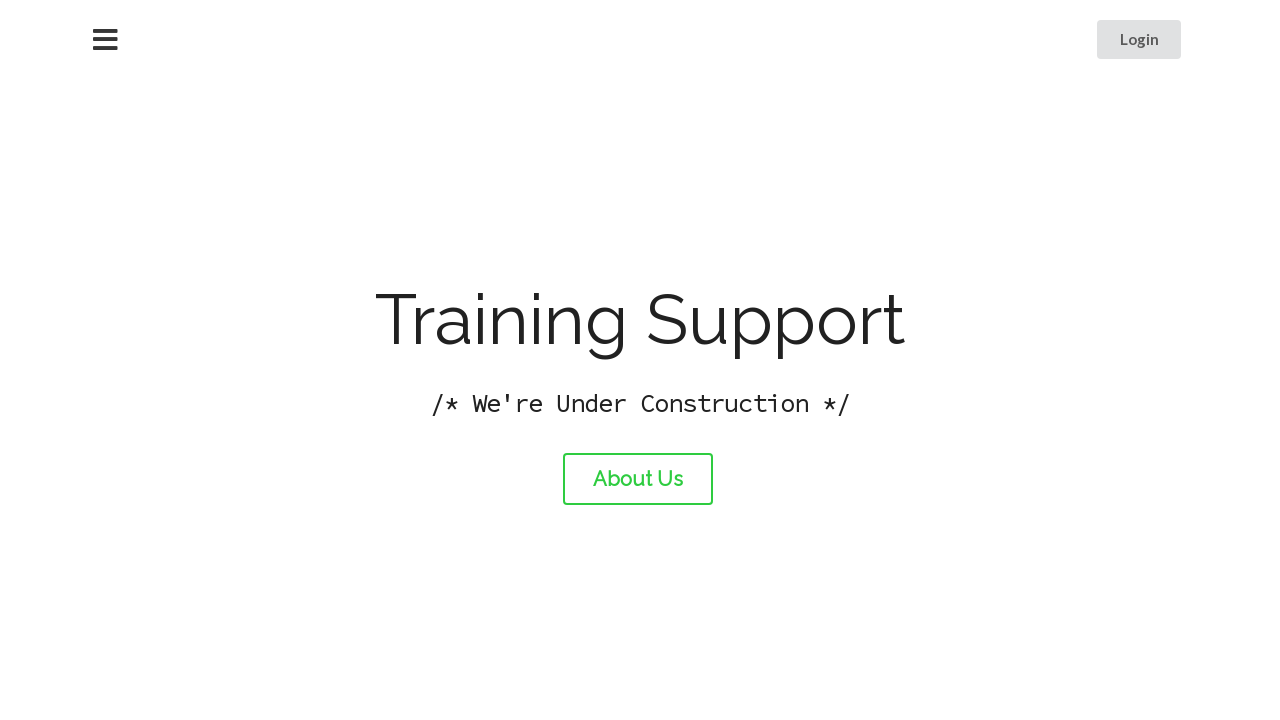

Clicked the 'about' link at (638, 479) on #about-link
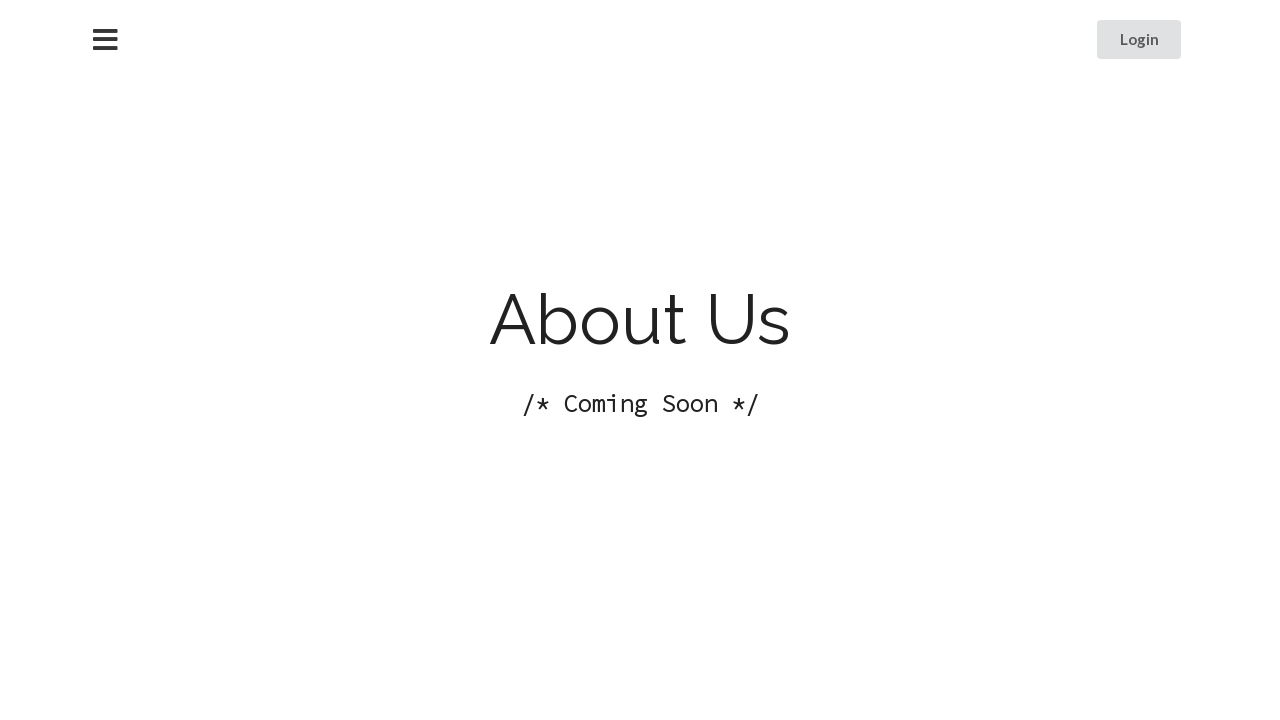

Waited for page to finish loading after navigation
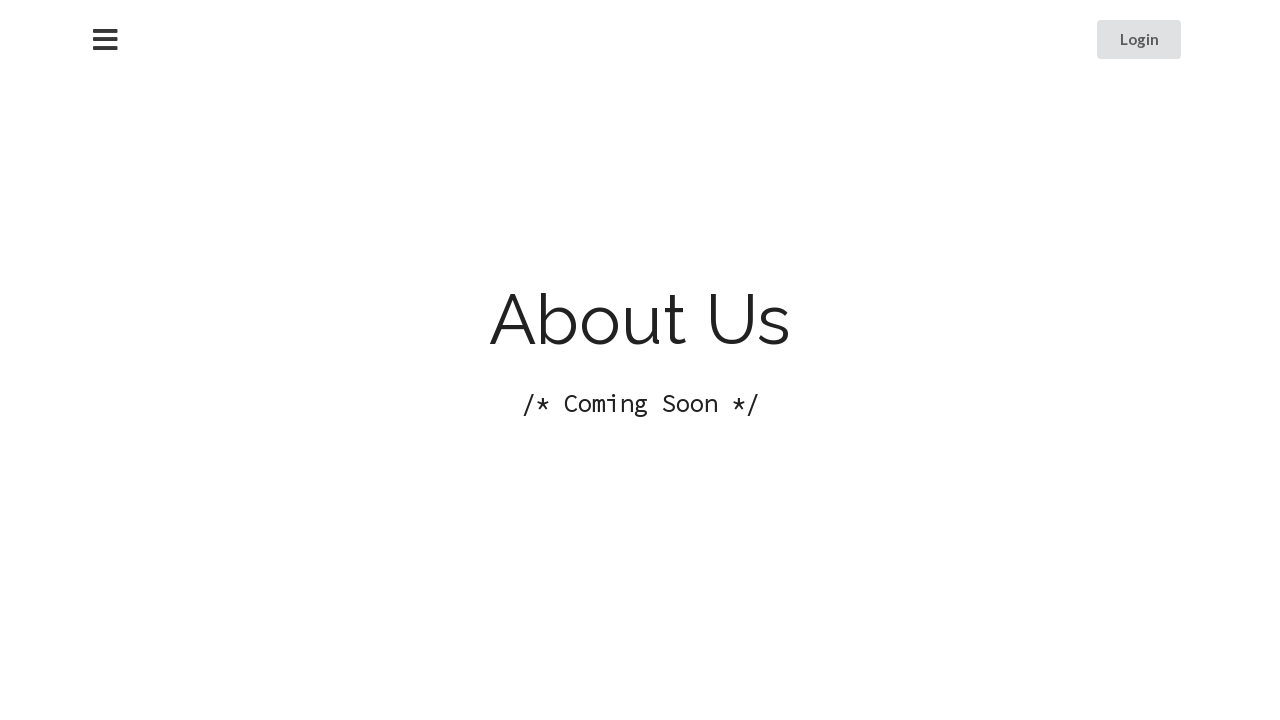

Verified new page title is 'About Training Support'
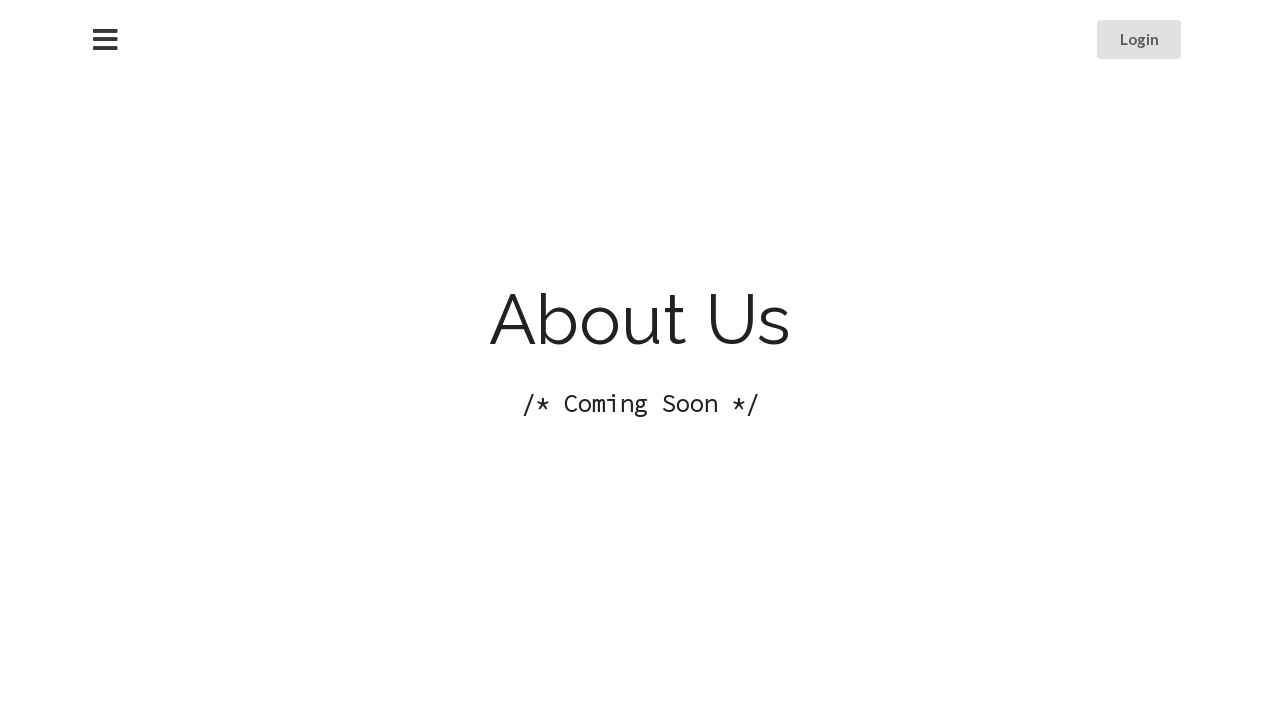

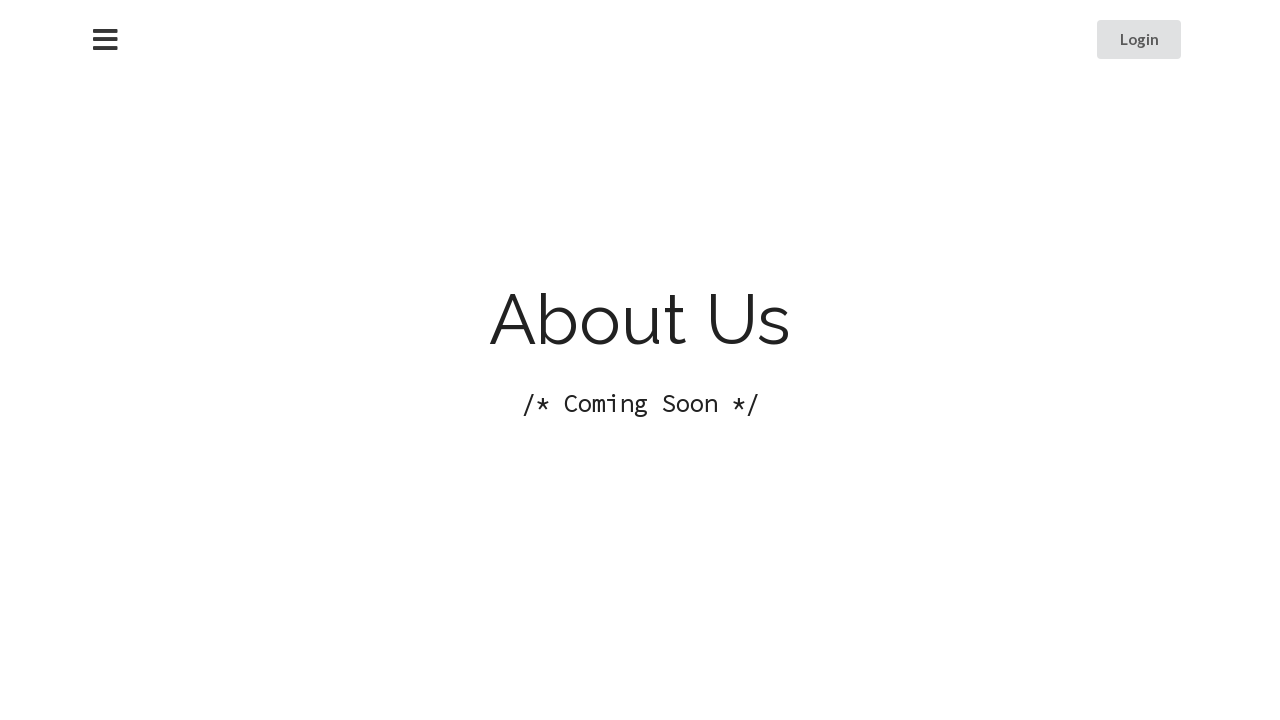